Tests dynamic form controls by clicking on Dynamic Controls link, enabling an input field, entering text, and verifying the text was entered successfully

Starting URL: https://the-internet.herokuapp.com/

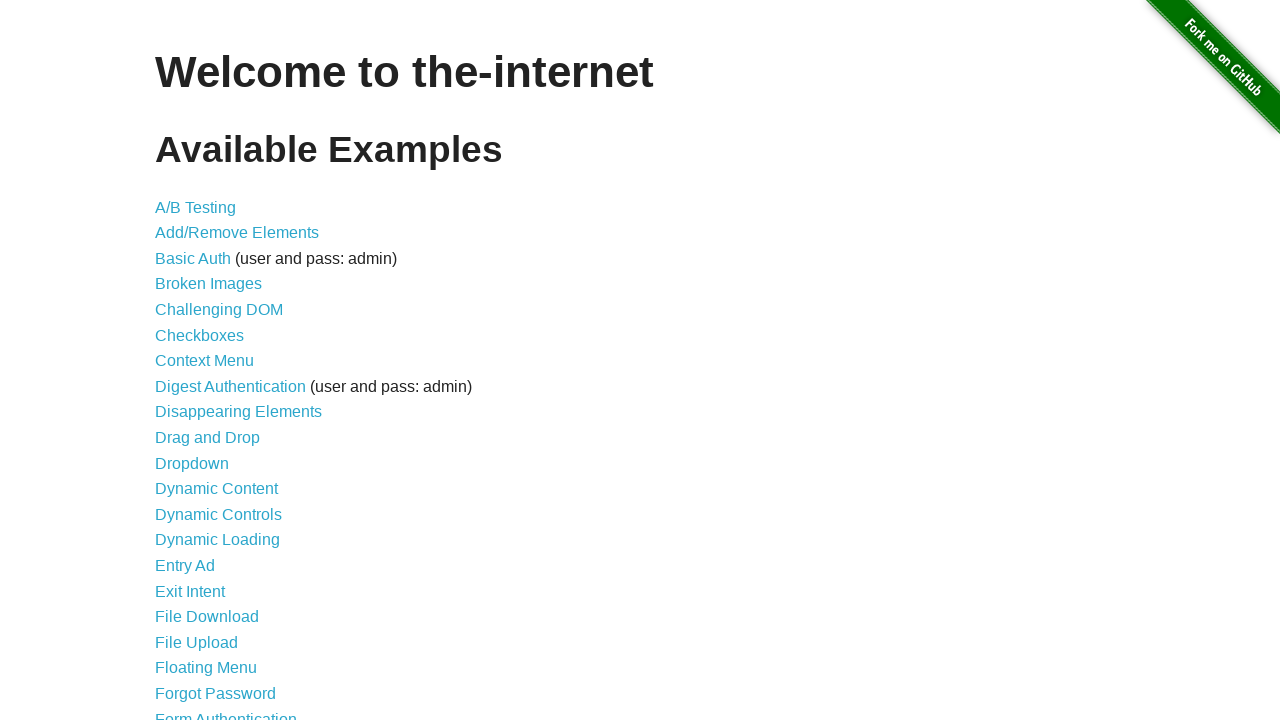

Clicked on Dynamic Controls link at (218, 514) on text=Dynamic Controls
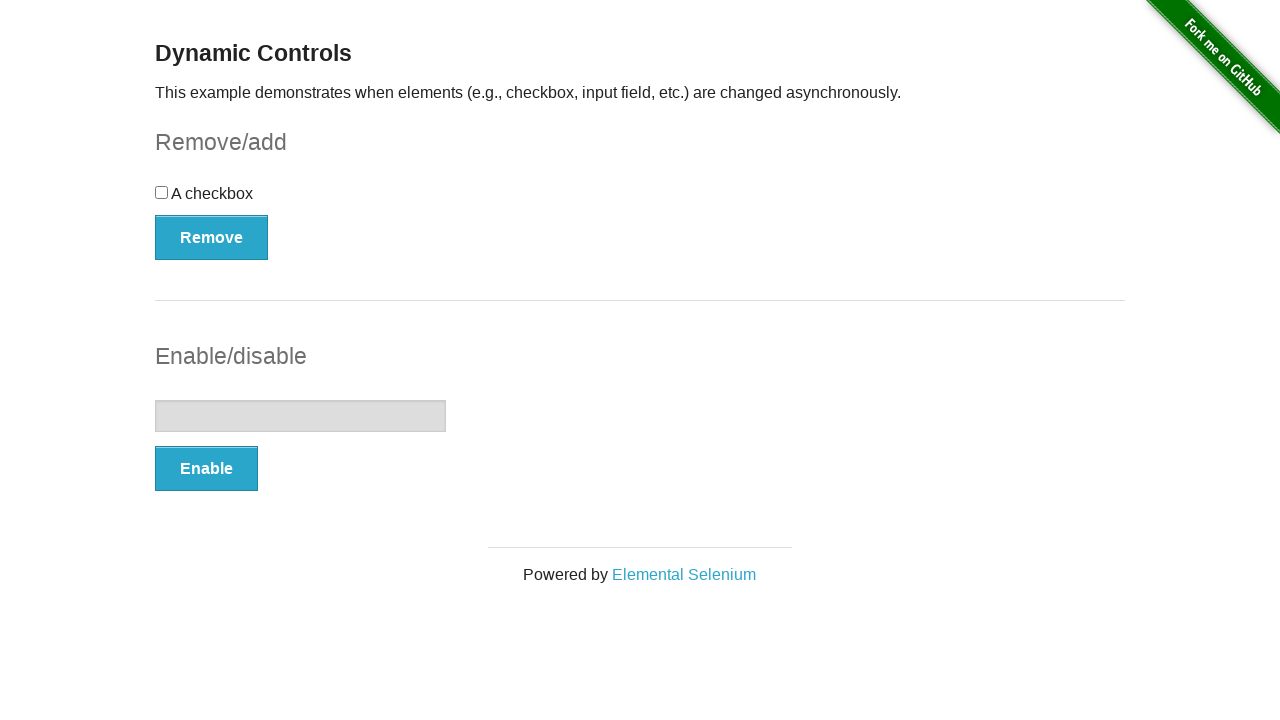

Clicked Enable button to enable input field at (206, 469) on button:has-text('Enable')
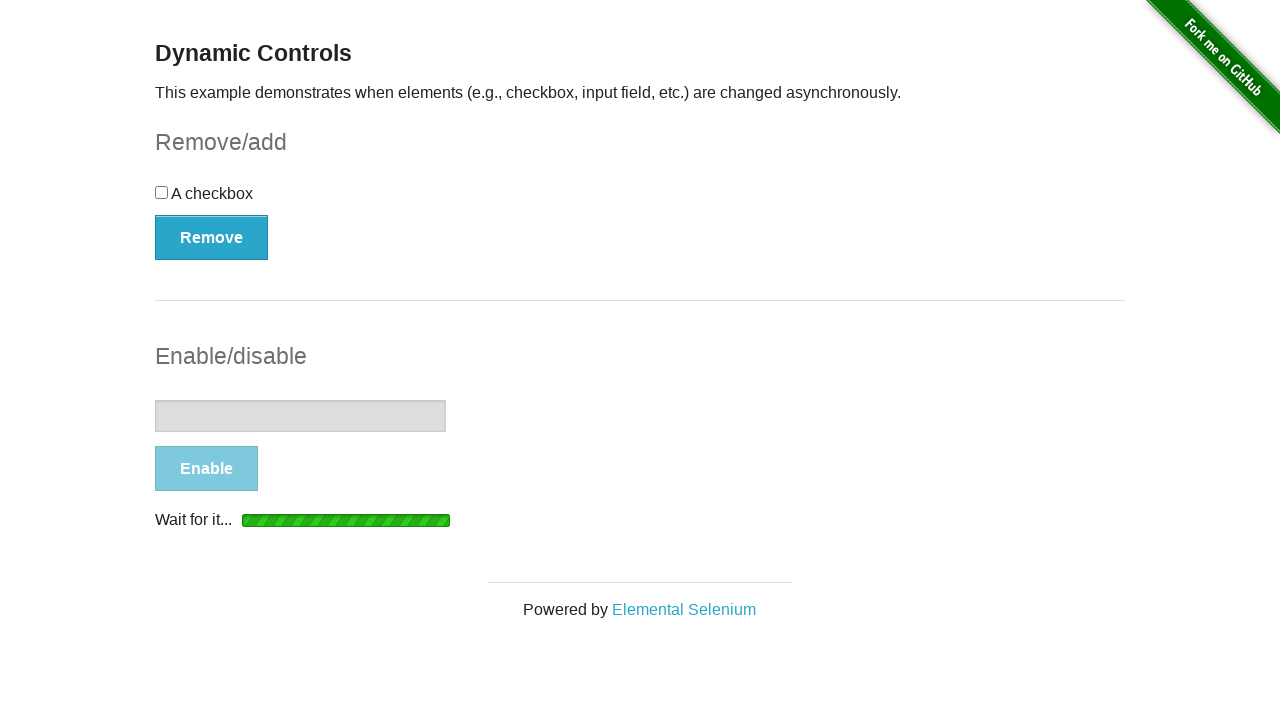

Success message appeared
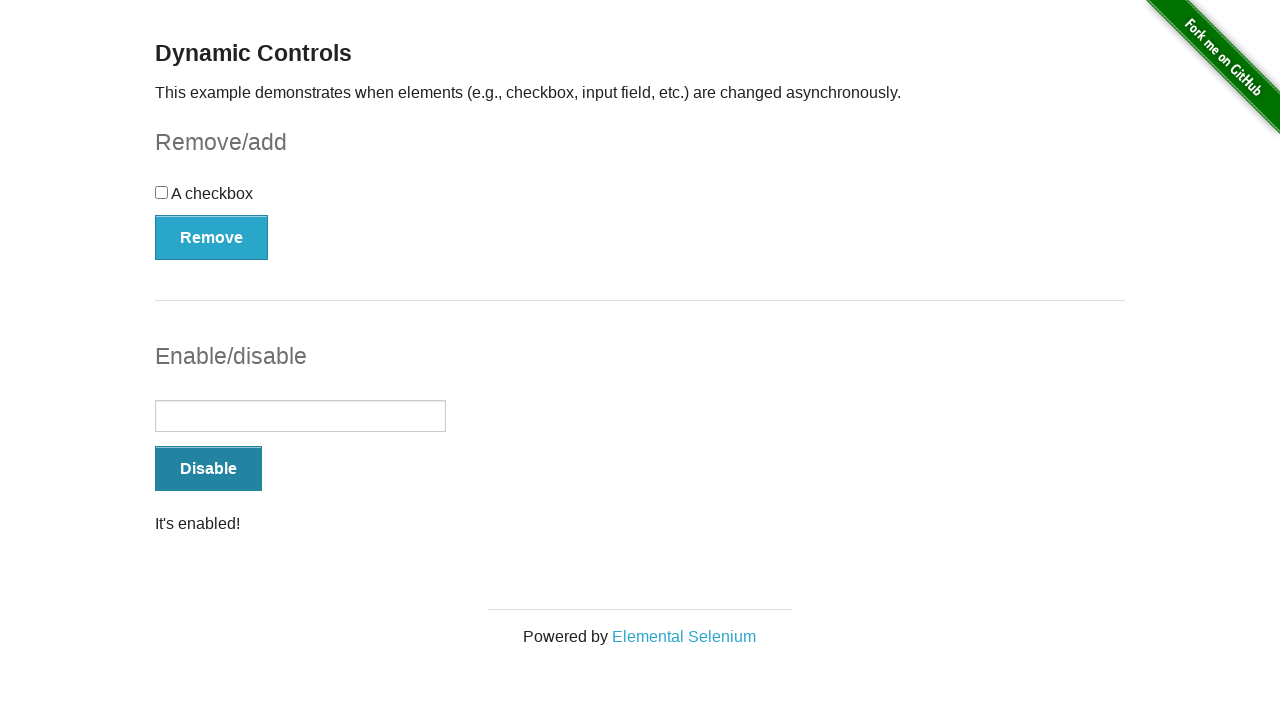

Entered 'Hello' into the enabled input field on input[type='text']
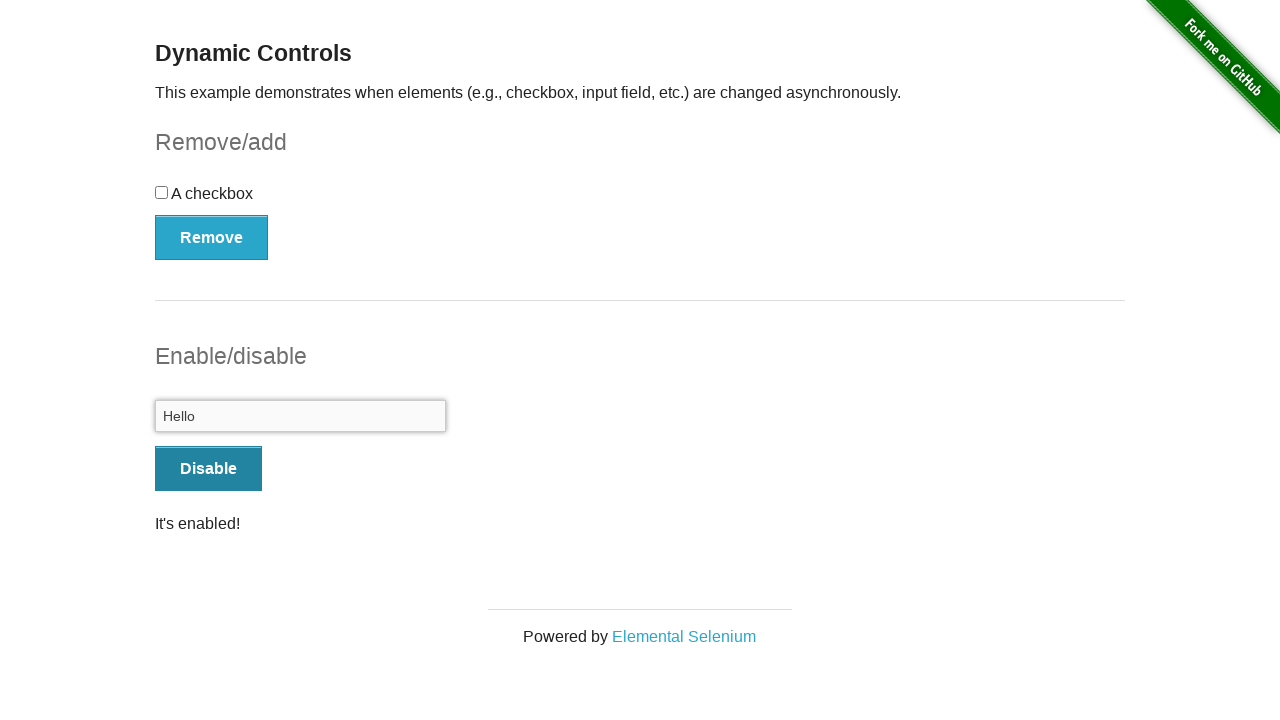

Retrieved input field value for verification
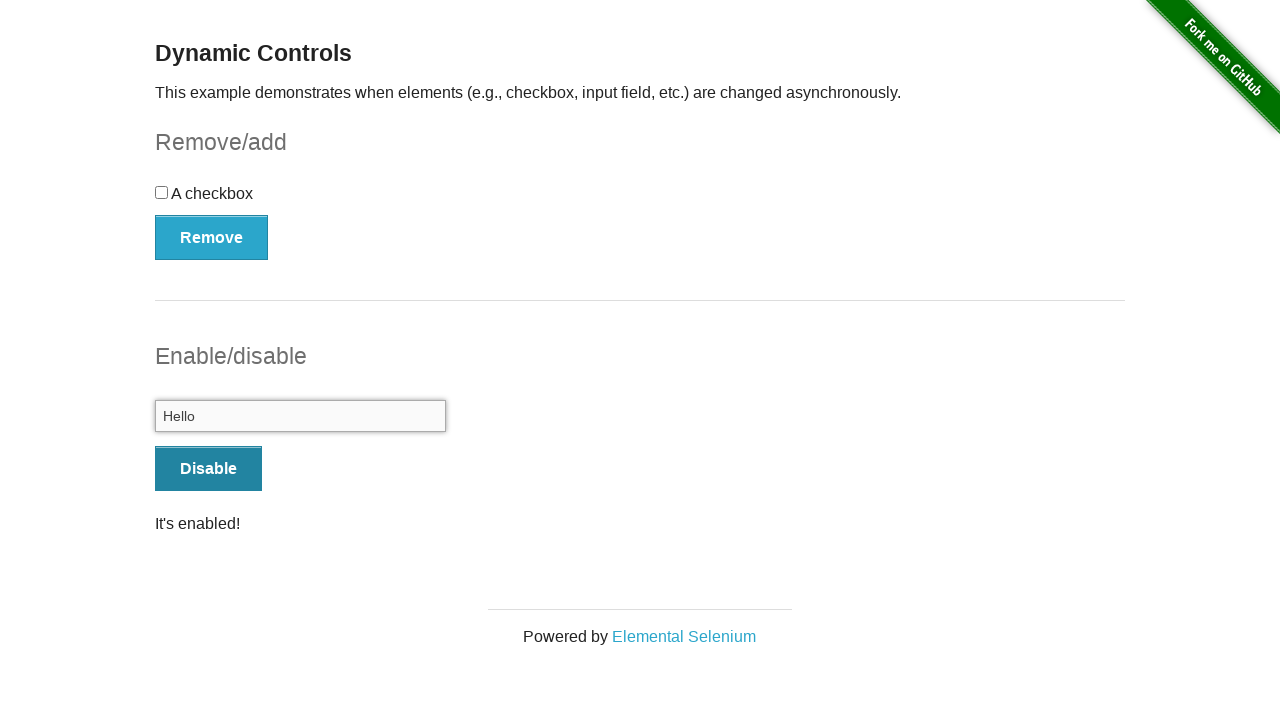

Verified that input field contains 'Hello'
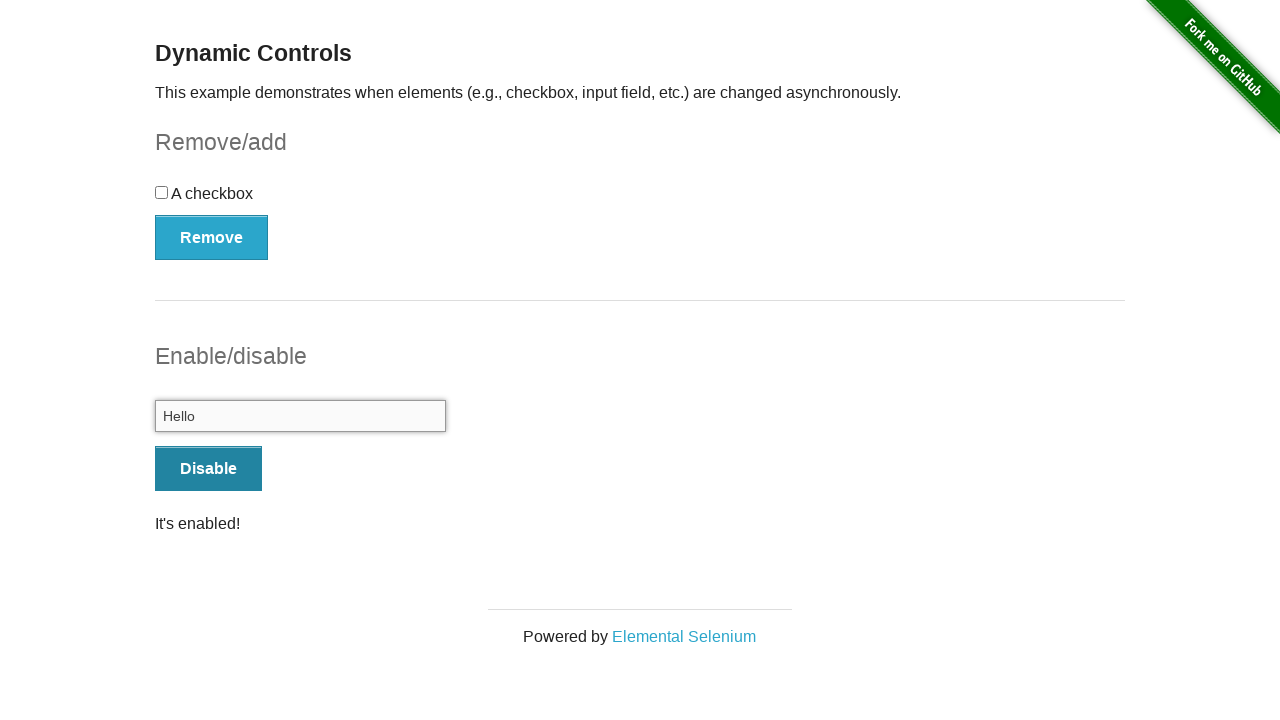

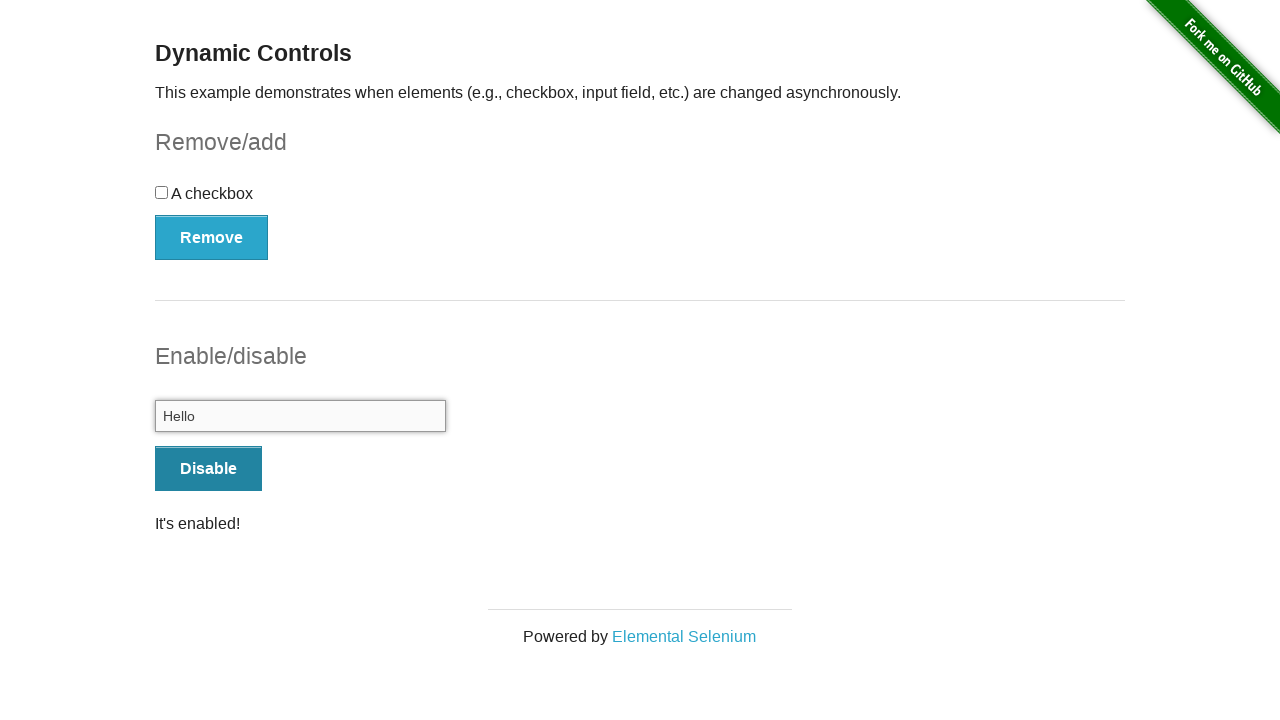